Tests a registration form by selecting a gender radio button and choosing birth date values (month, year, day) from dropdown menus.

Starting URL: http://demo.automationtesting.in/Register.html

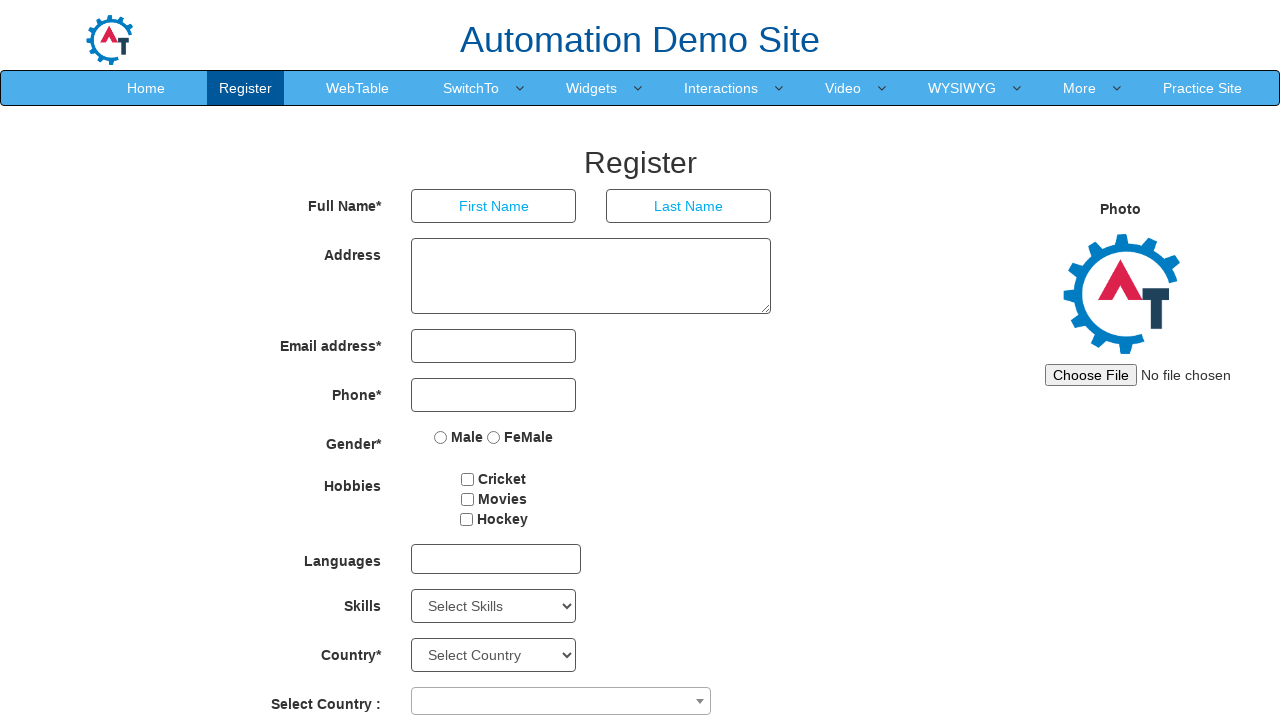

Clicked Female radio button at (494, 437) on input[name='radiooptions'][value='FeMale']
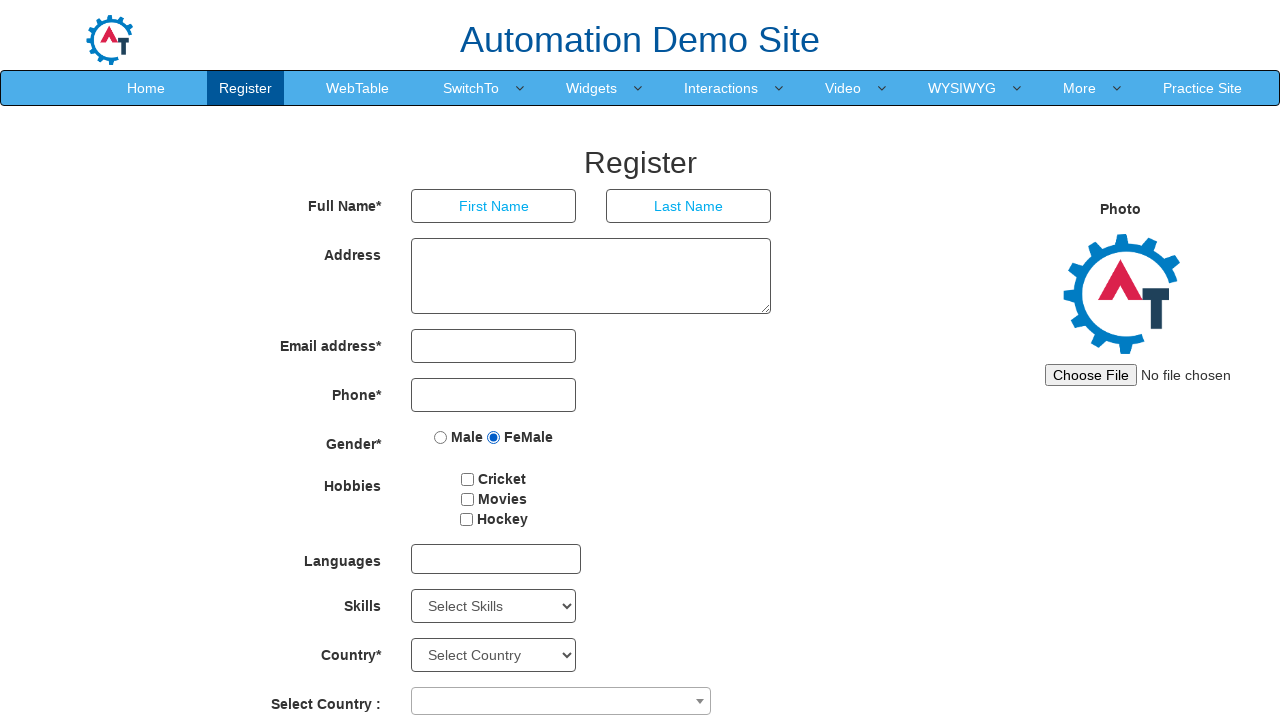

Selected August (index 7) from Month dropdown on select[placeholder='Month']
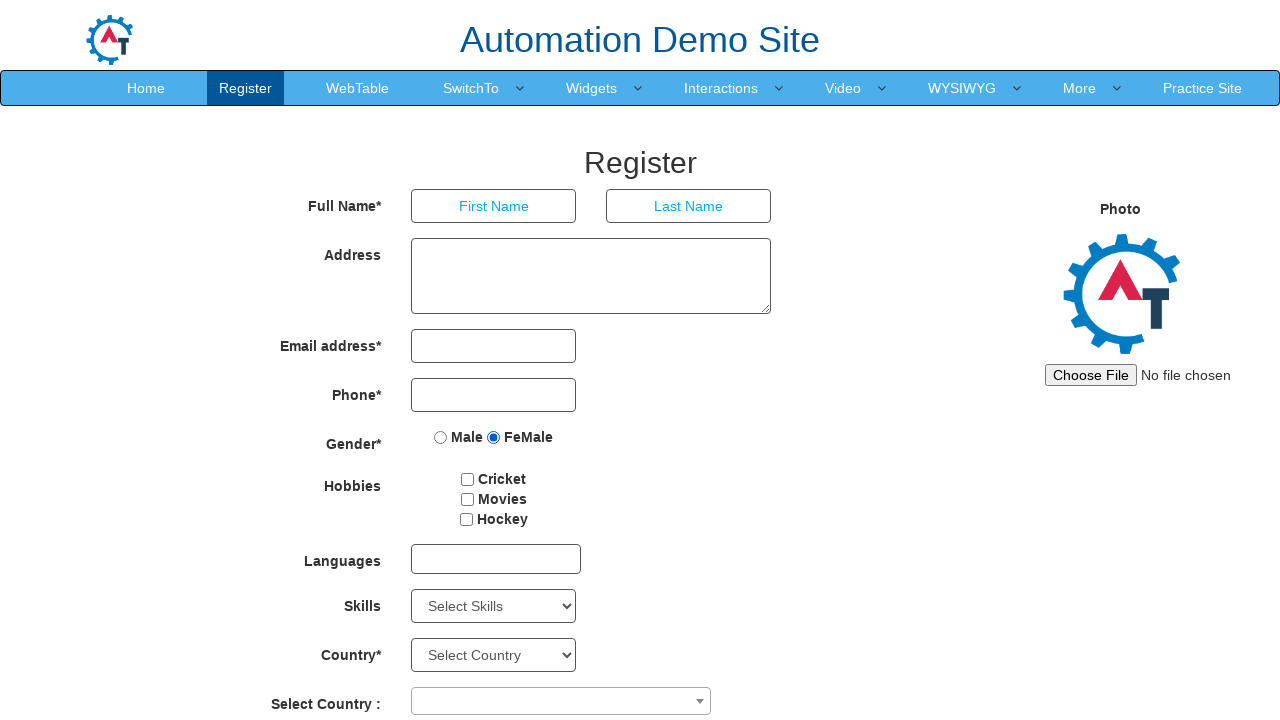

Selected 1999 from Year dropdown on select[placeholder='Year']
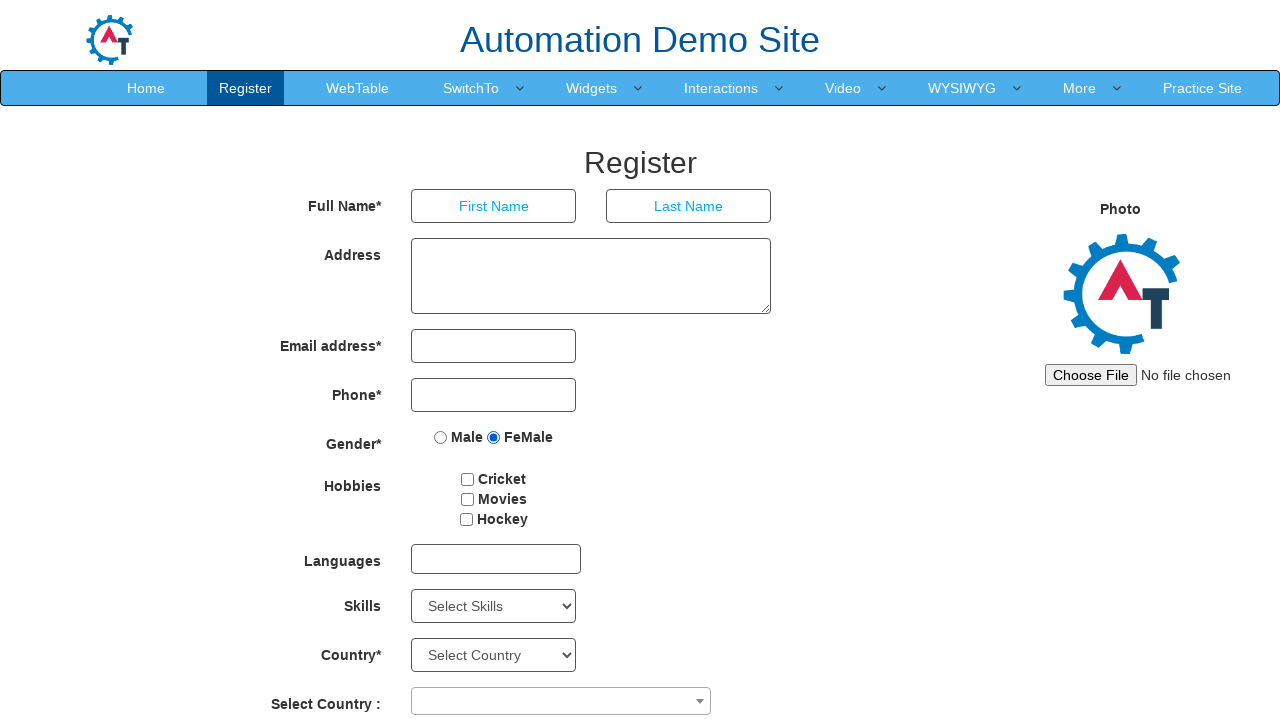

Selected day 24 from Day dropdown on select[placeholder='Day']
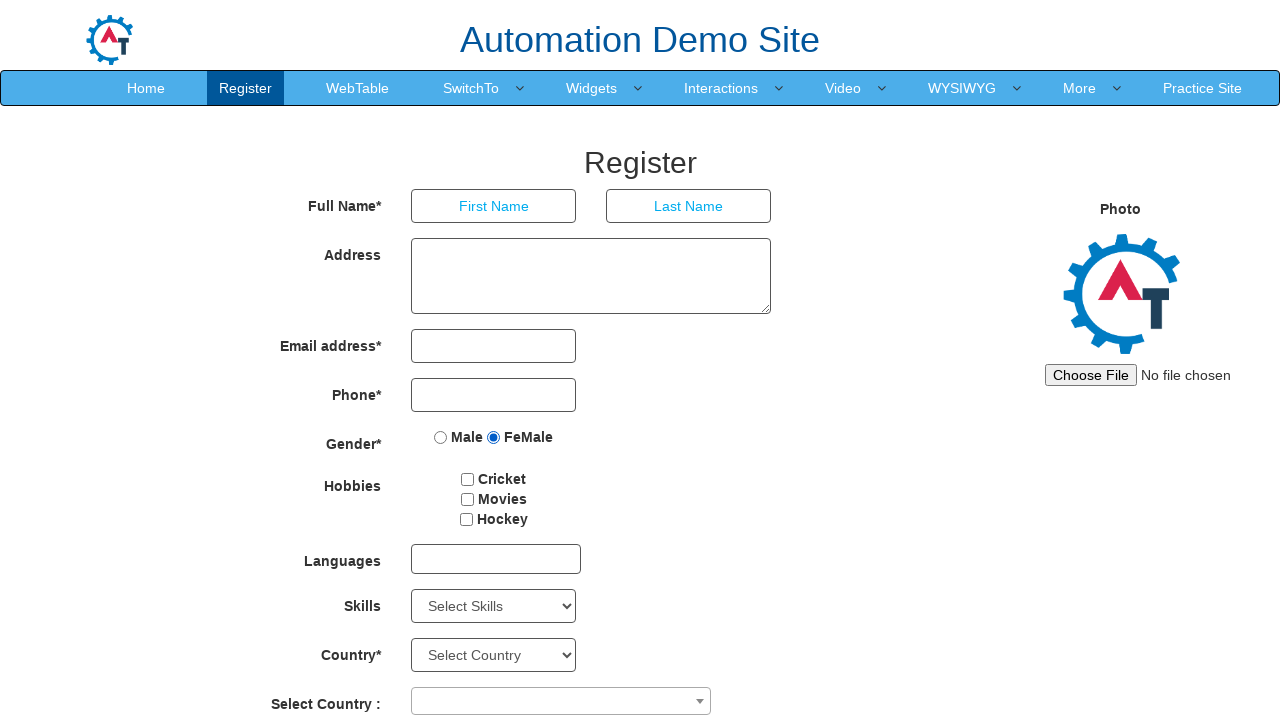

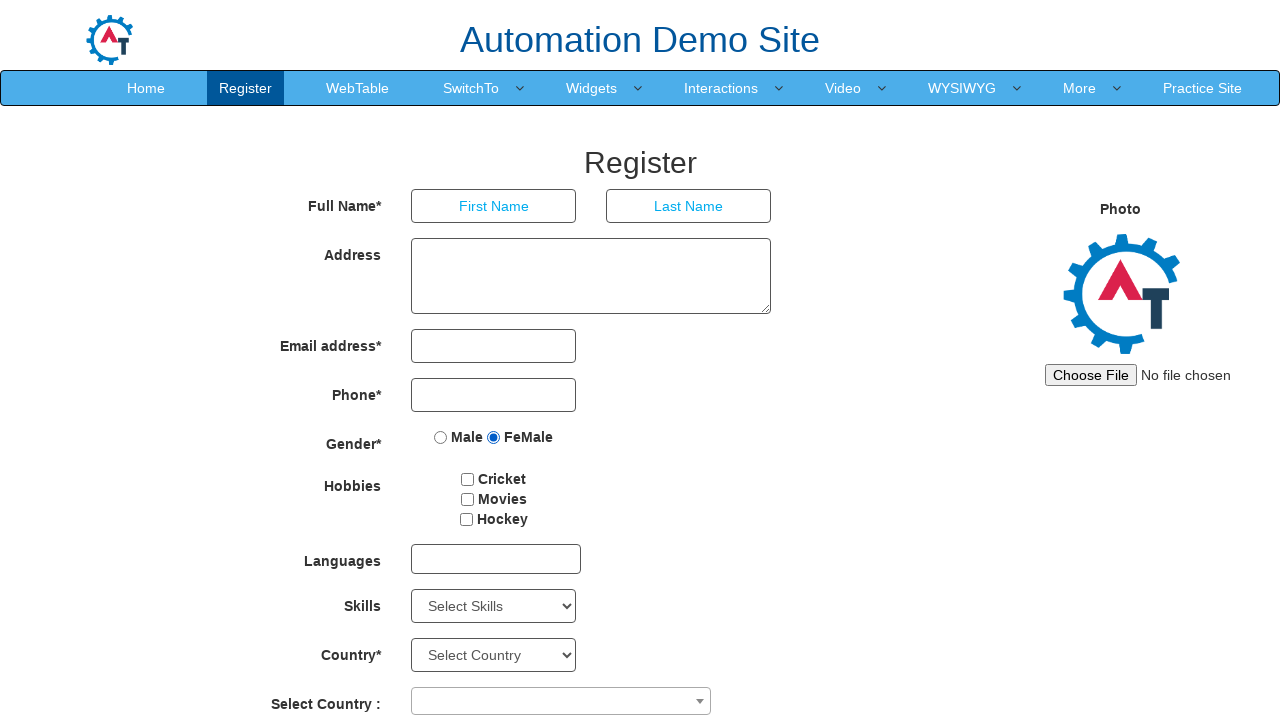